Tests registration form validation with password less than 6 characters

Starting URL: https://alada.vn/tai-khoan/dang-ky.html

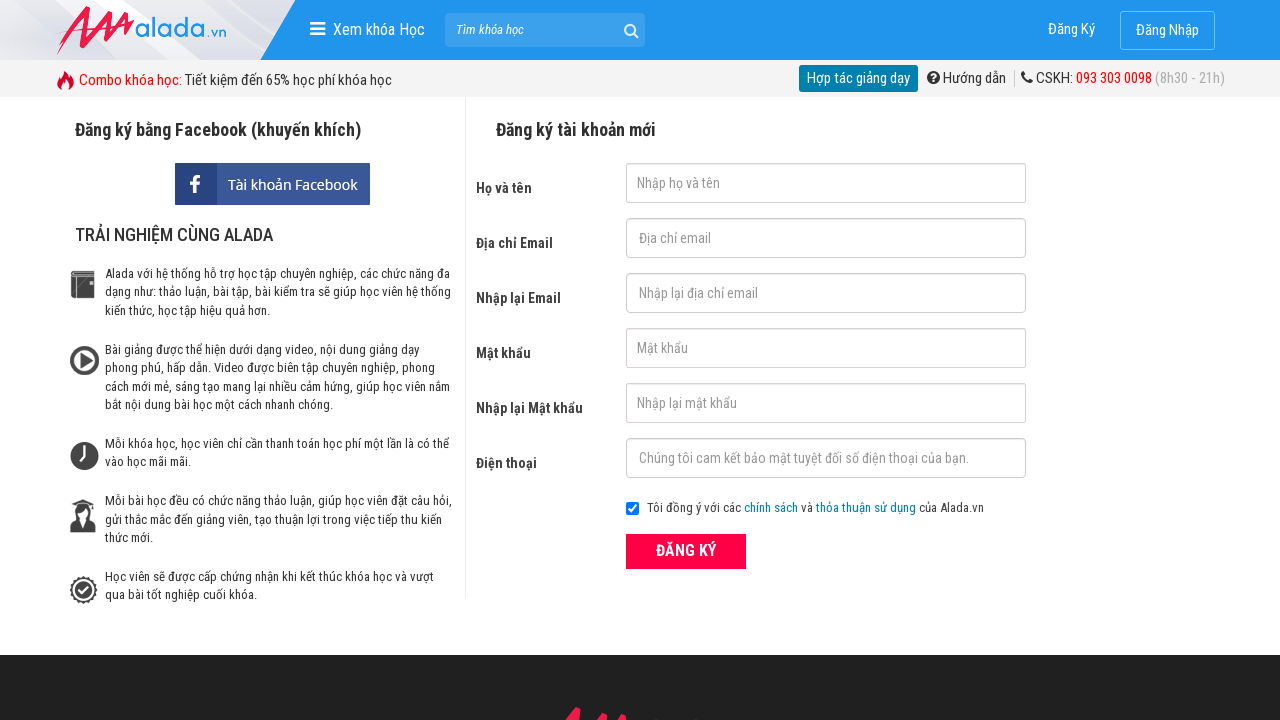

Clicked submit button to initialize form validation at (686, 551) on button[type='submit']
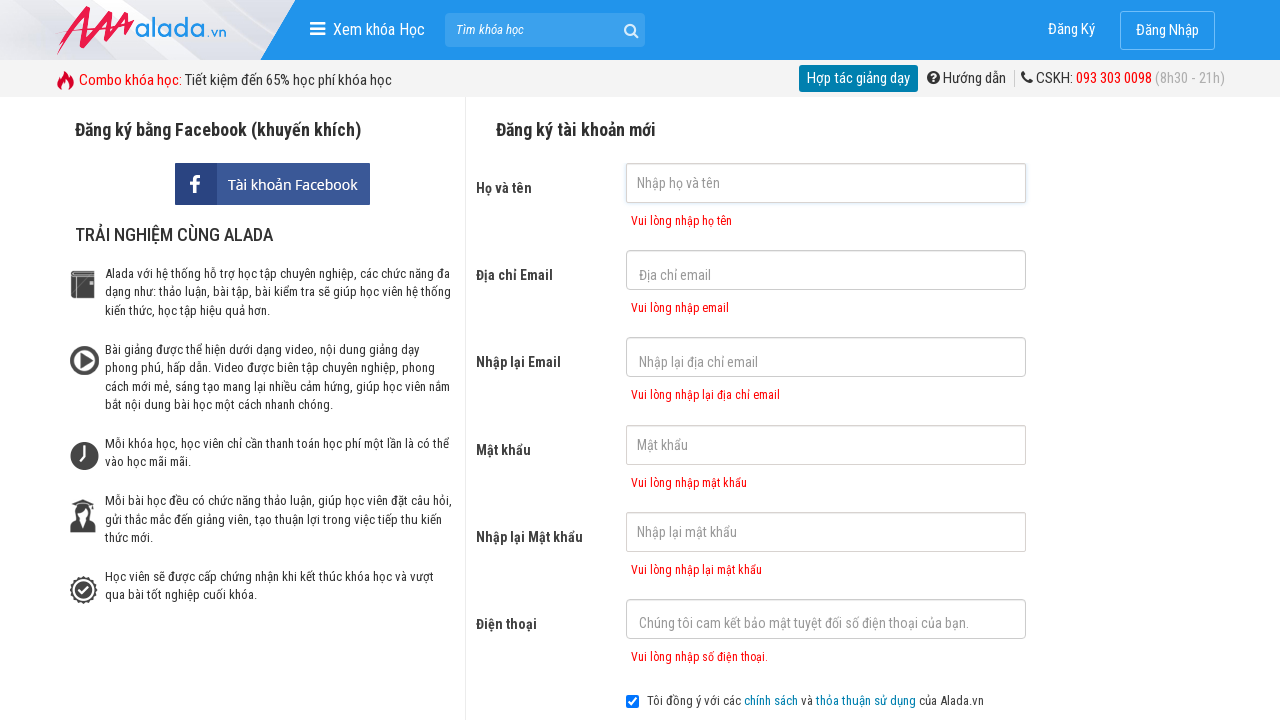

Filled first name field with 'Nguyen Nhung' on input#txtFirstname
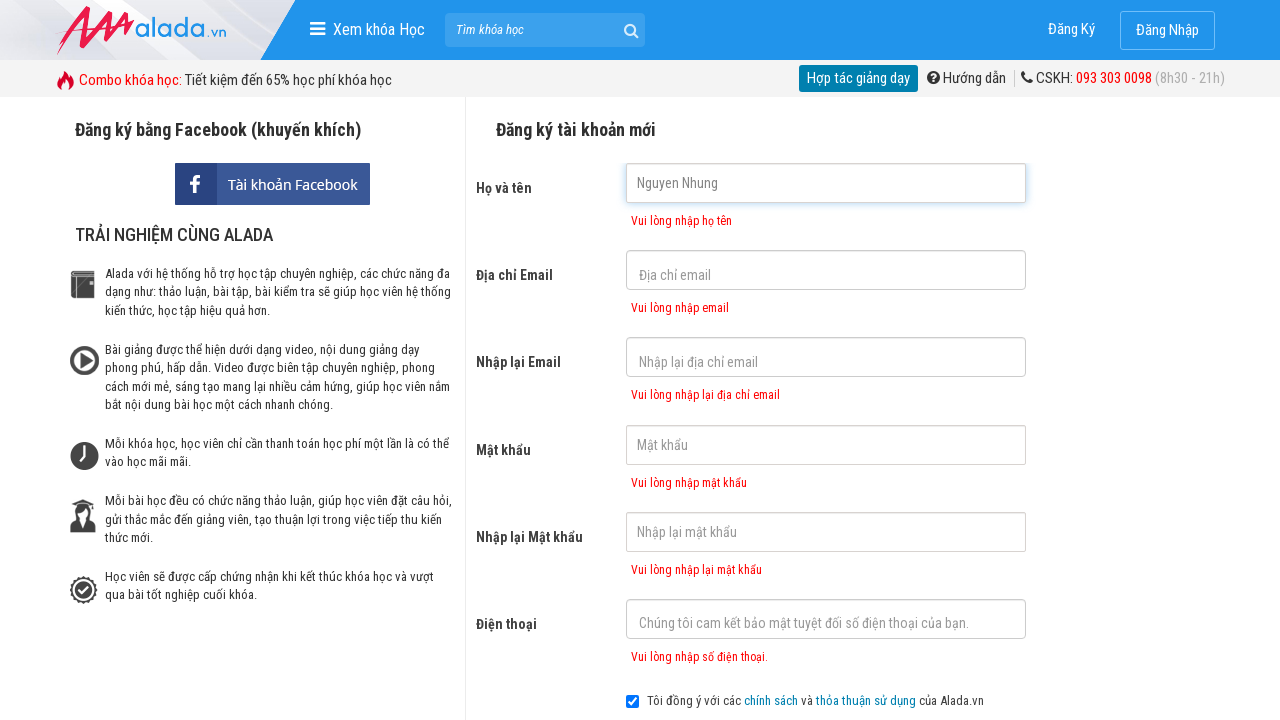

Filled email field with 'nguyenthinhung@gmail.com' on input#txtEmail
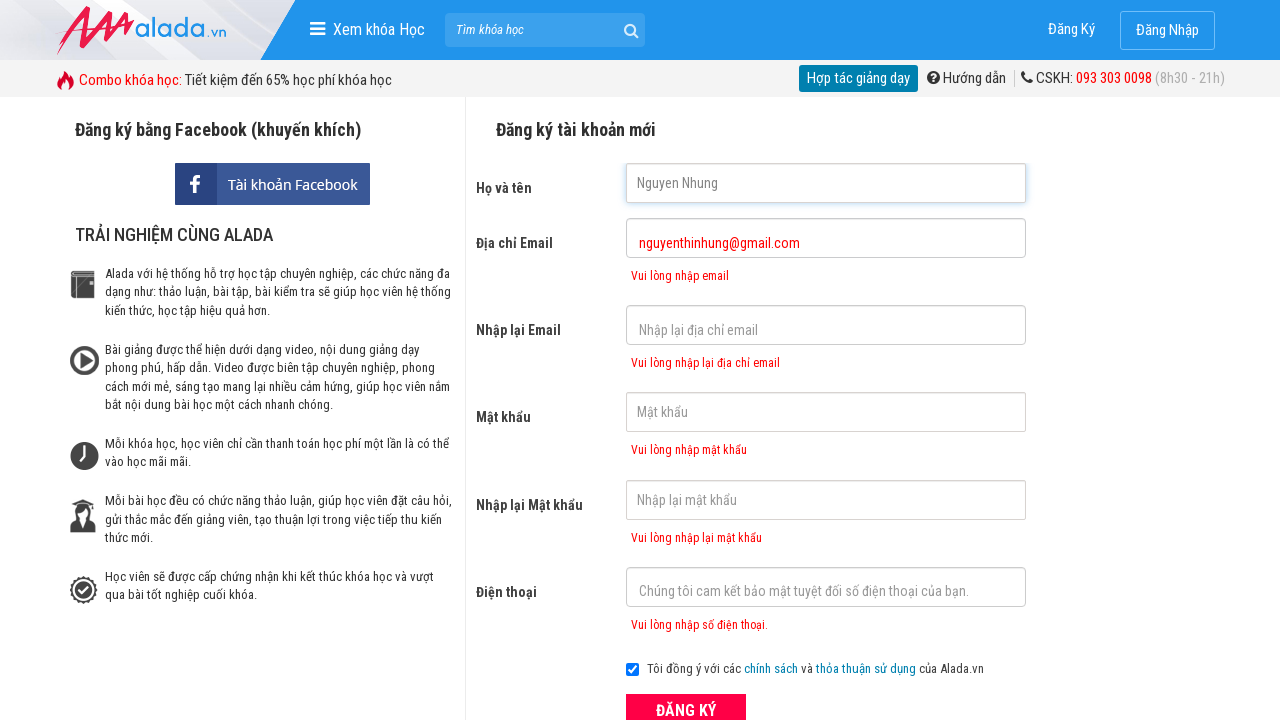

Filled confirm email field with 'nguyenthinhung@gmail.com' on input#txtCEmail
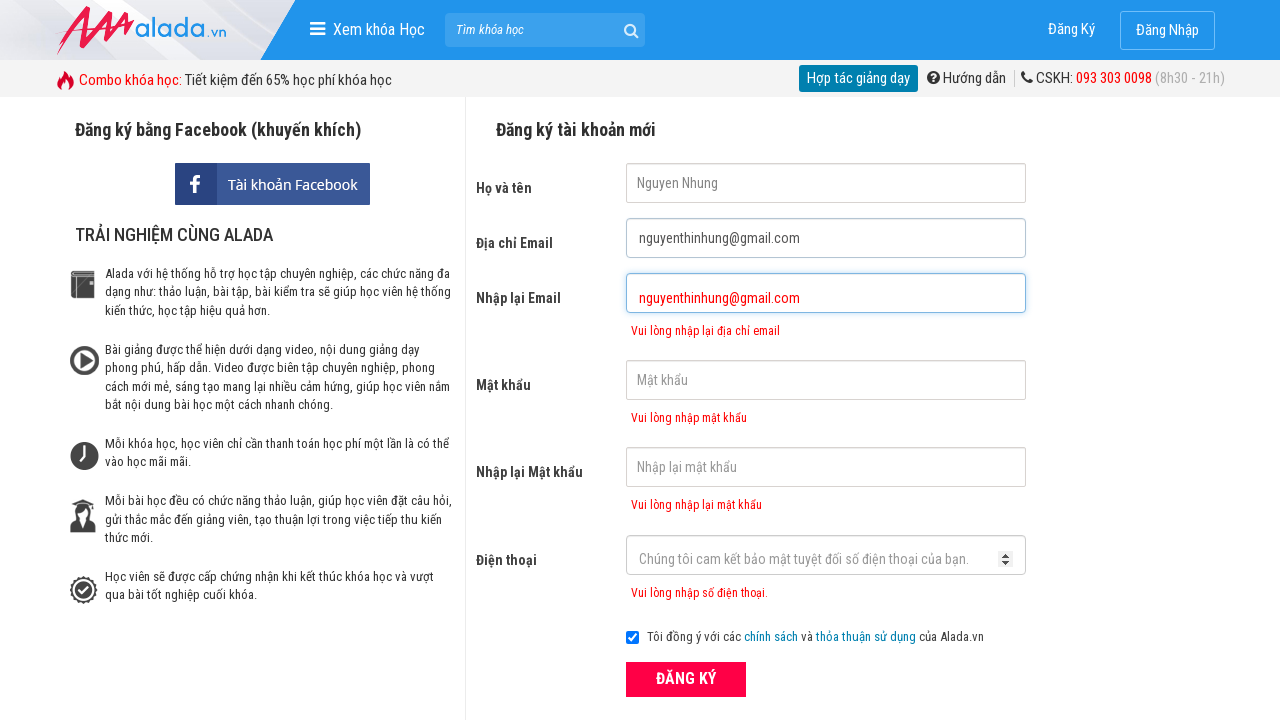

Filled password field with '12345' (less than 6 characters) on input#txtPassword
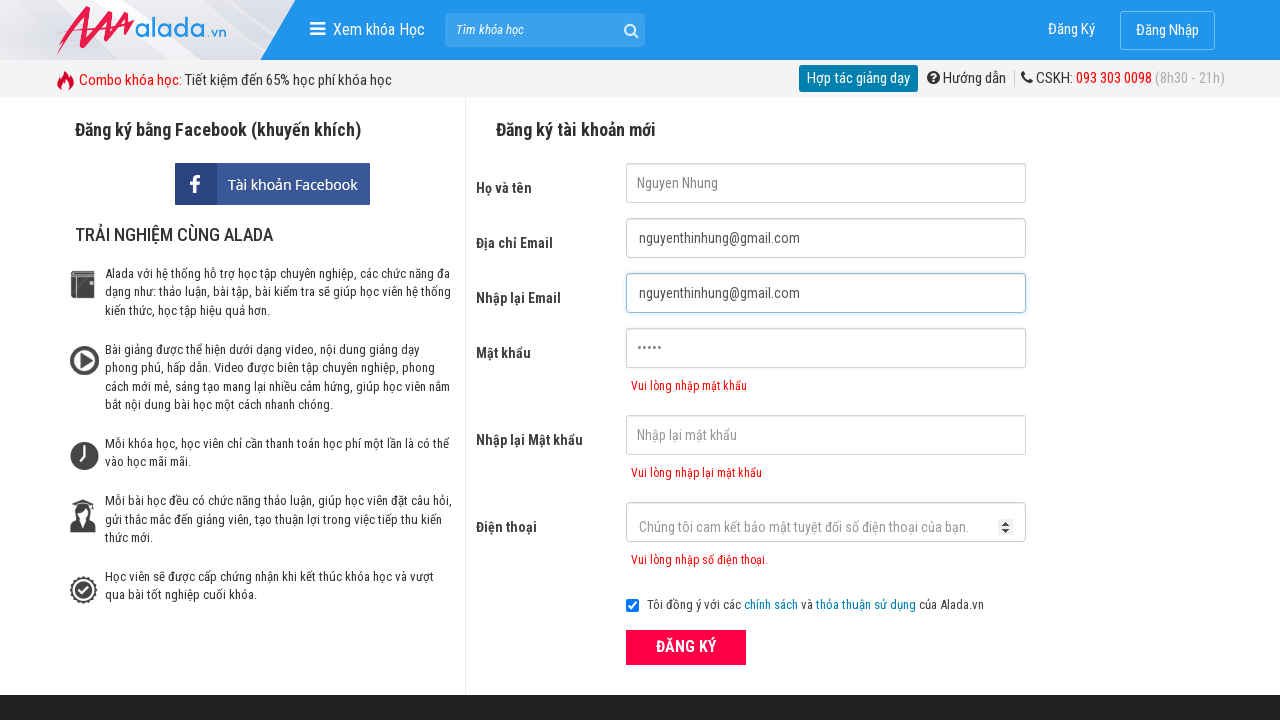

Filled confirm password field with '12345' (less than 6 characters) on input#txtCPassword
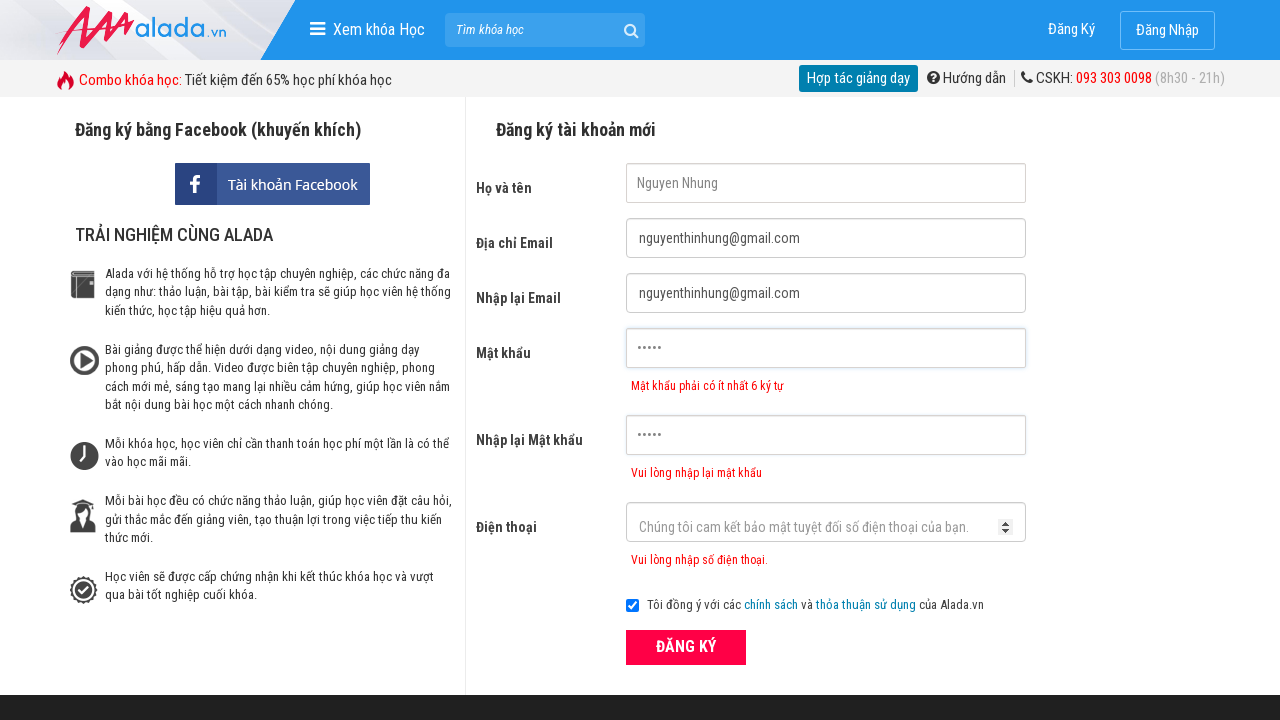

Filled phone field with '0123456789' on input#txtPhone
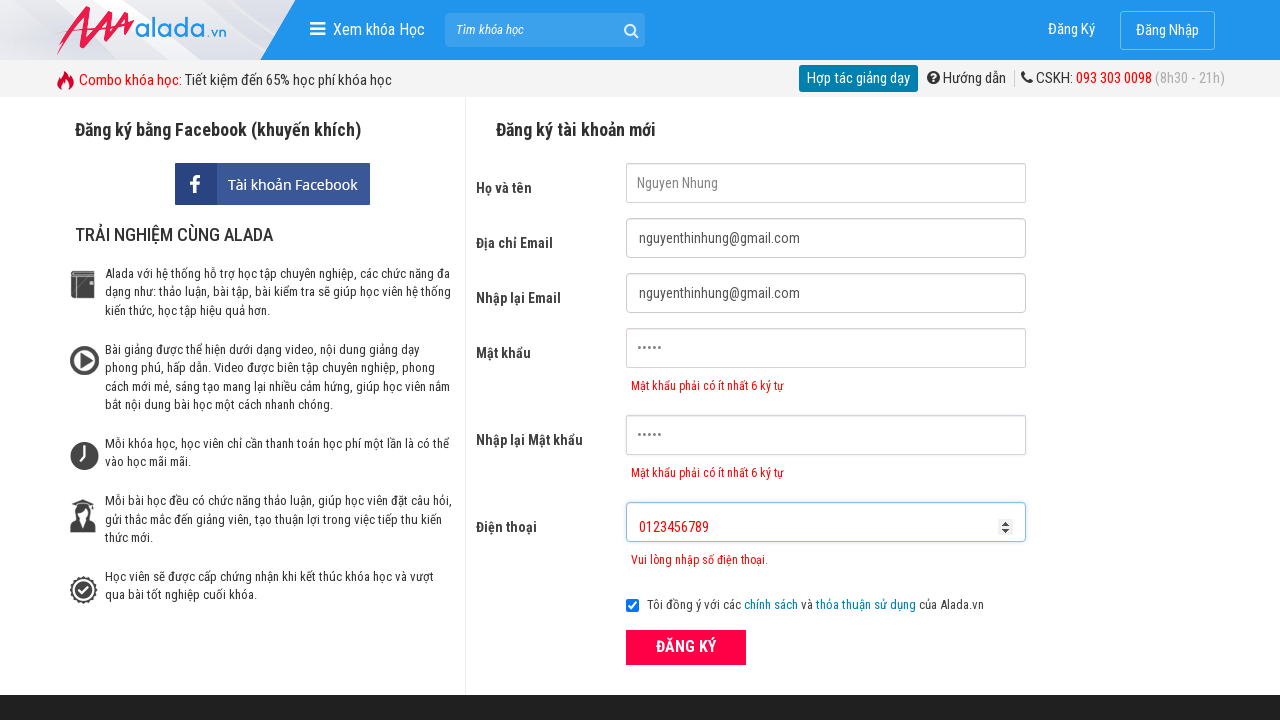

Password error message appeared
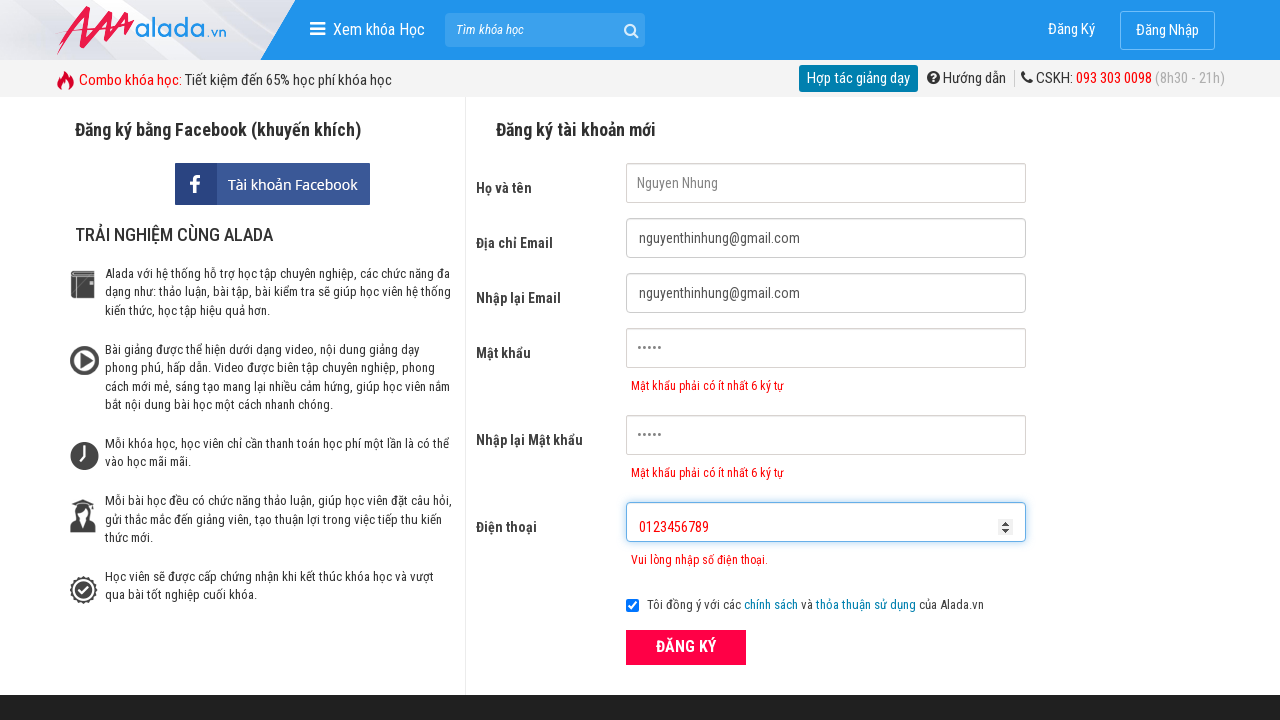

Verified password error message: 'Mật khẩu phải có ít nhất 6 ký tự'
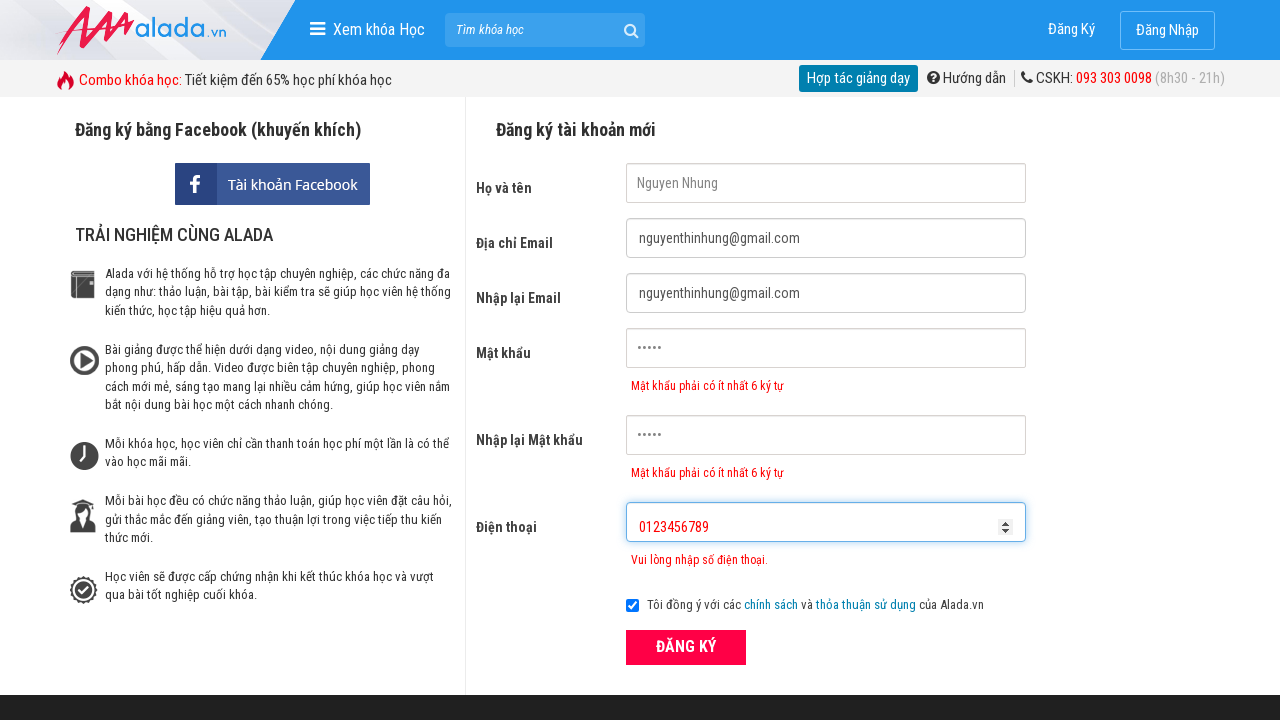

Verified confirm password error message: 'Mật khẩu phải có ít nhất 6 ký tự'
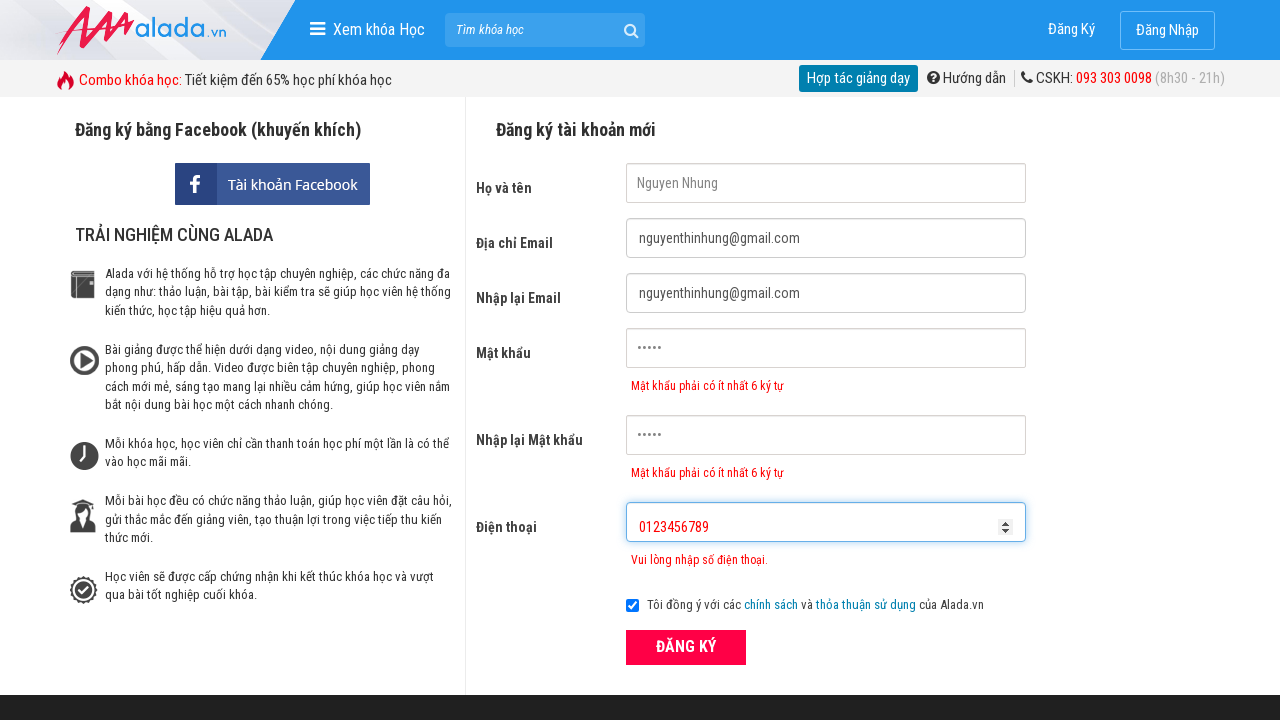

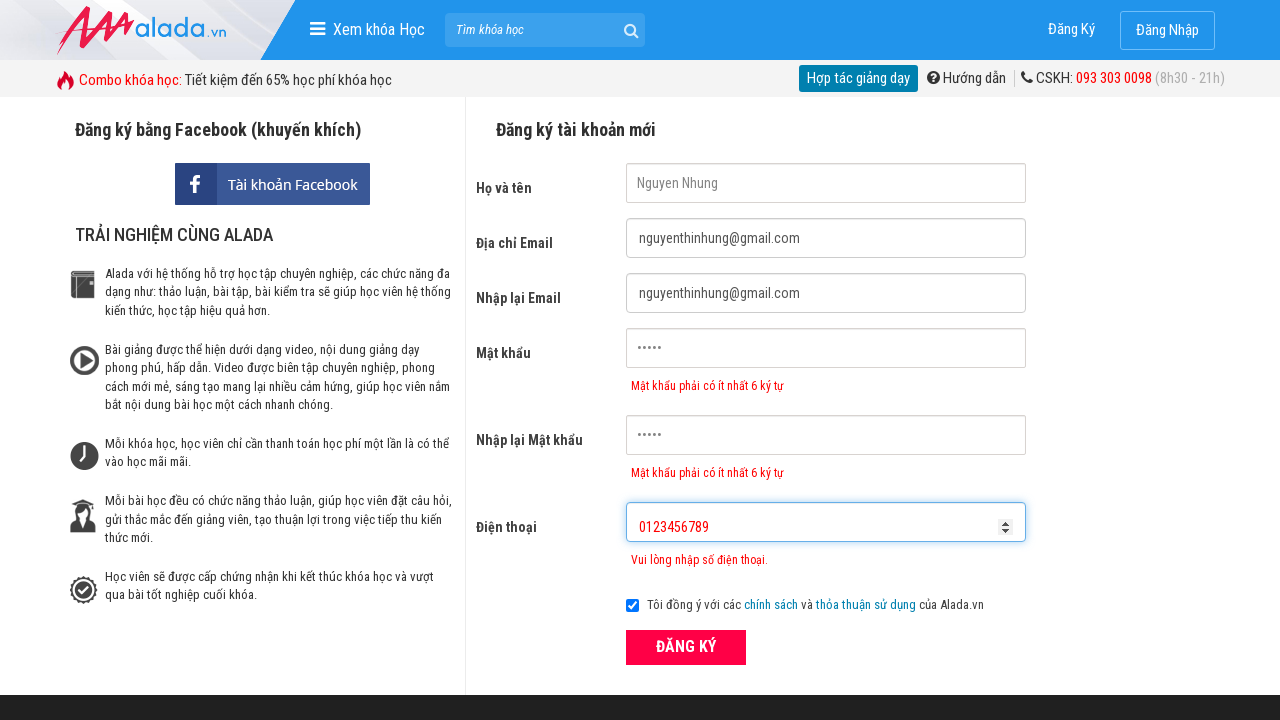